Opens the search popup, searches for 'click' documentation, and verifies the click documentation page opens

Starting URL: https://webdriver.io

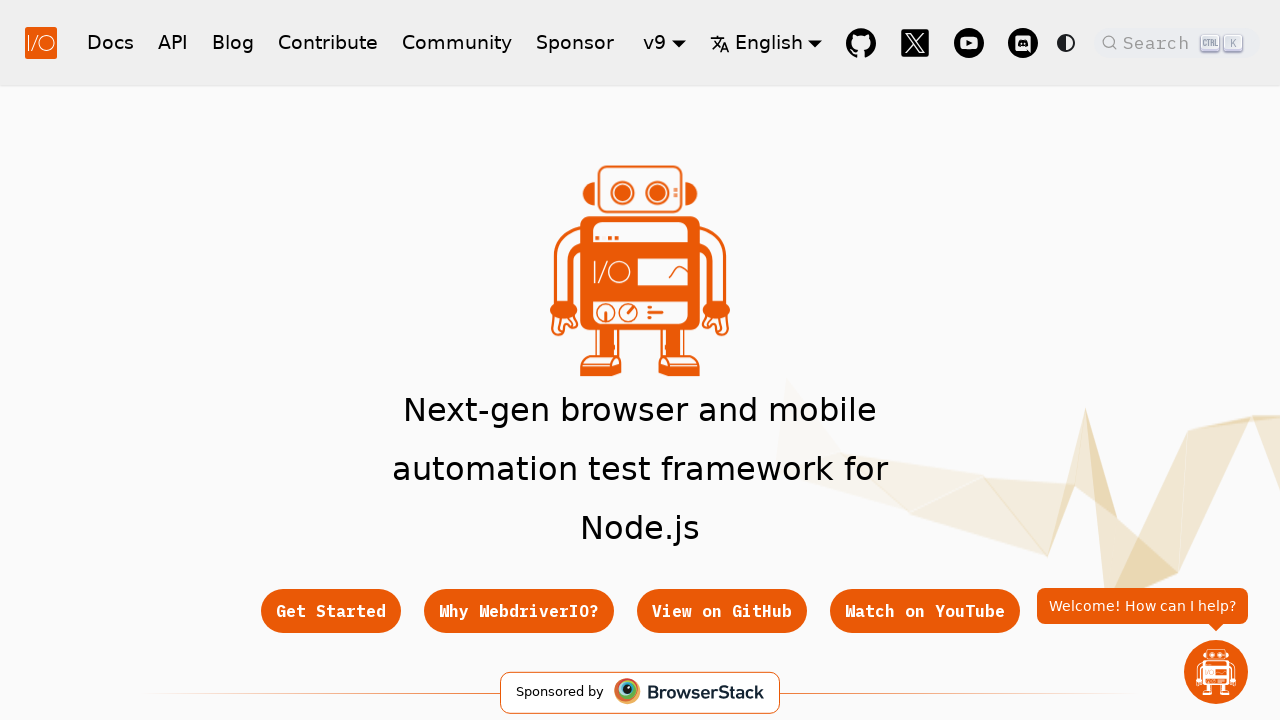

Clicked search button to open search popup at (1177, 42) on button.DocSearch
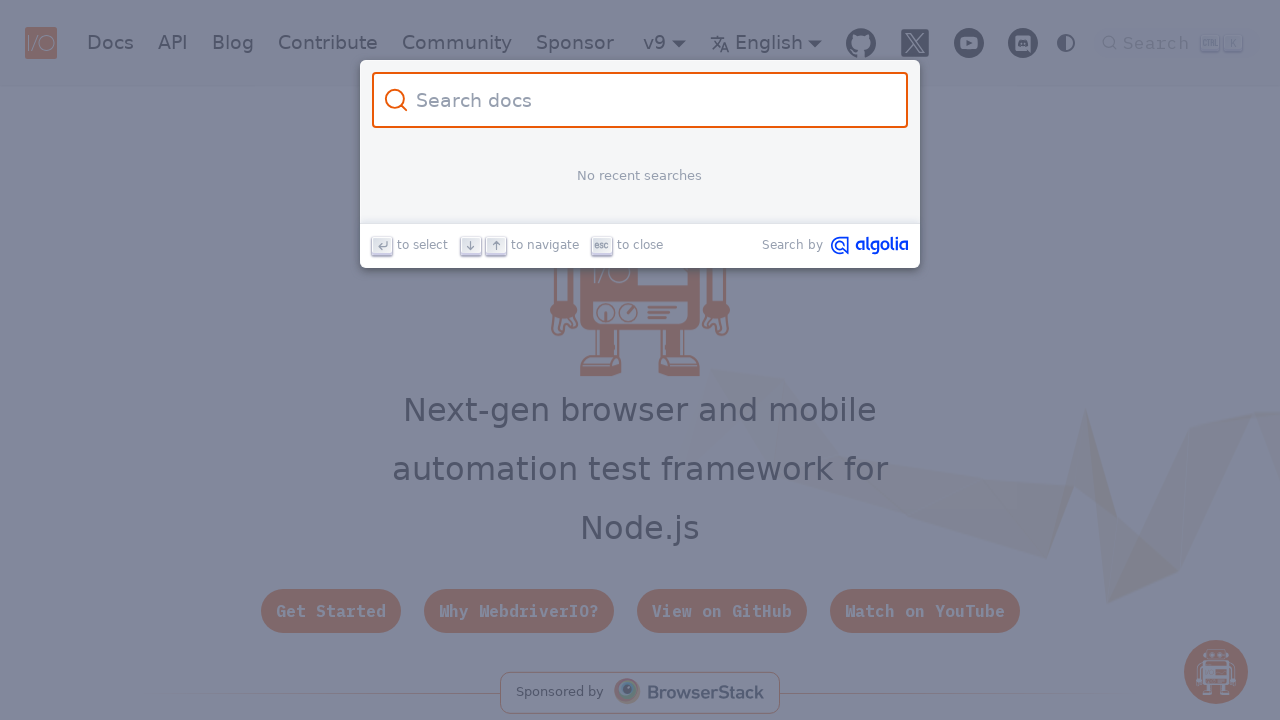

Typed 'click' in search input field on .DocSearch-Input
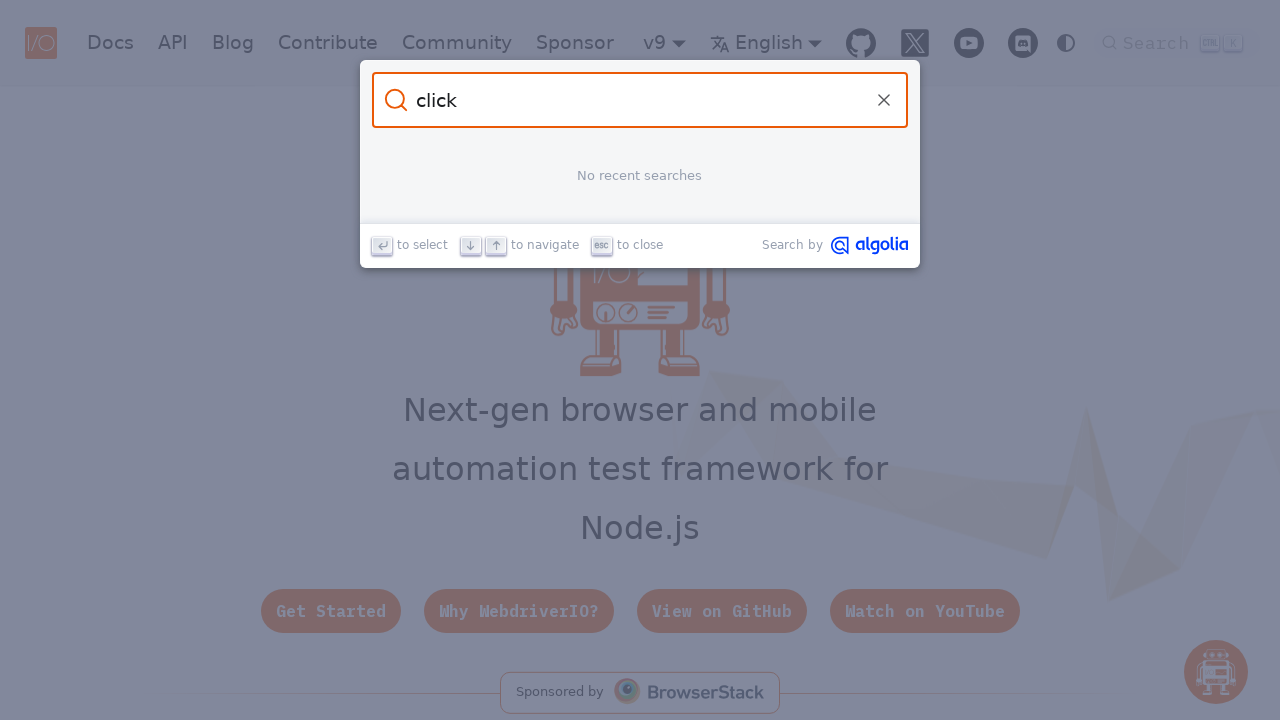

Search results loaded with click documentation
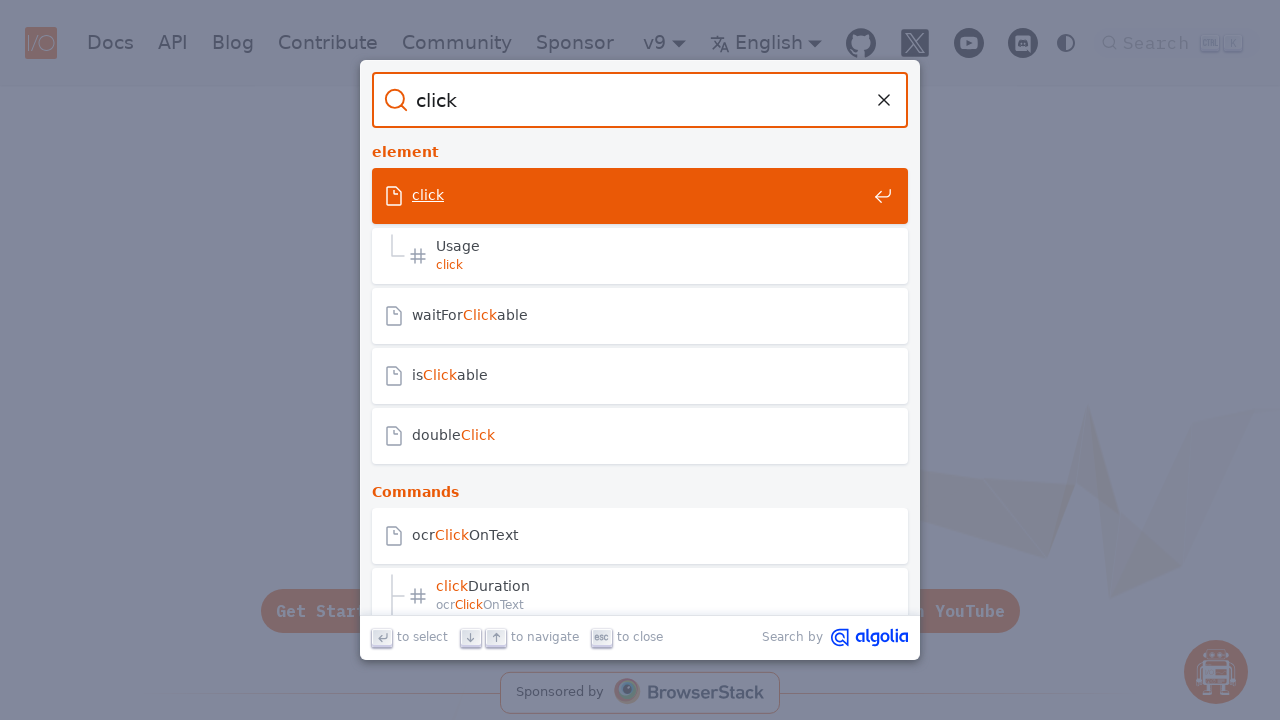

Clicked first search result to open click documentation page at (640, 198) on .DocSearch-Hit >> nth=0
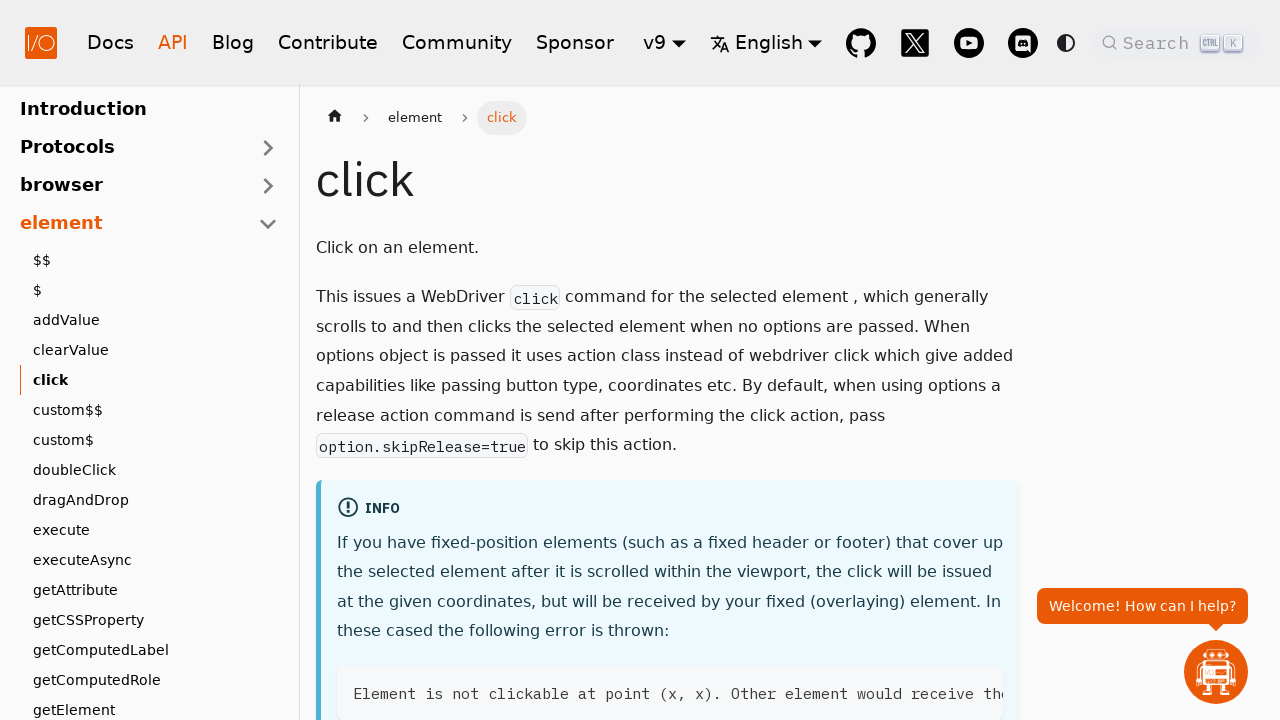

Verified click documentation page header is displayed
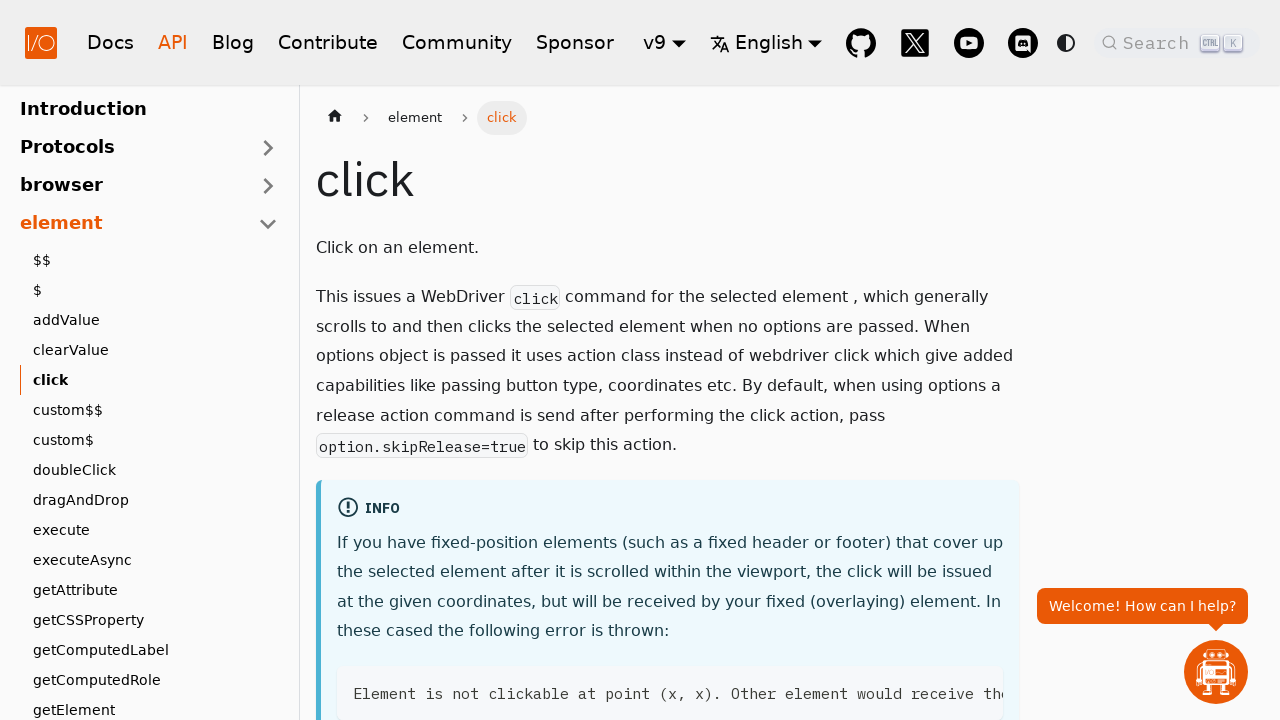

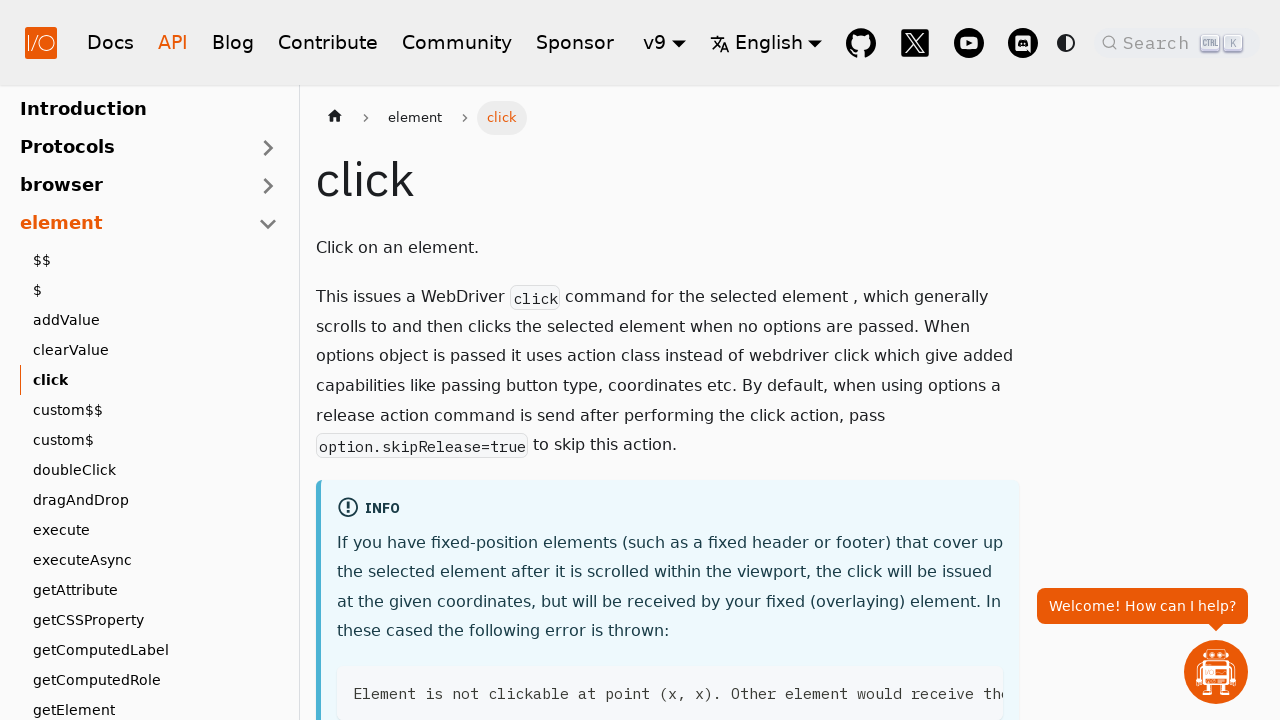